Tests double-click functionality by entering text in a field, double-clicking a "Copy Text" button, and verifying the text is copied to a second field

Starting URL: https://testautomationpractice.blogspot.com/

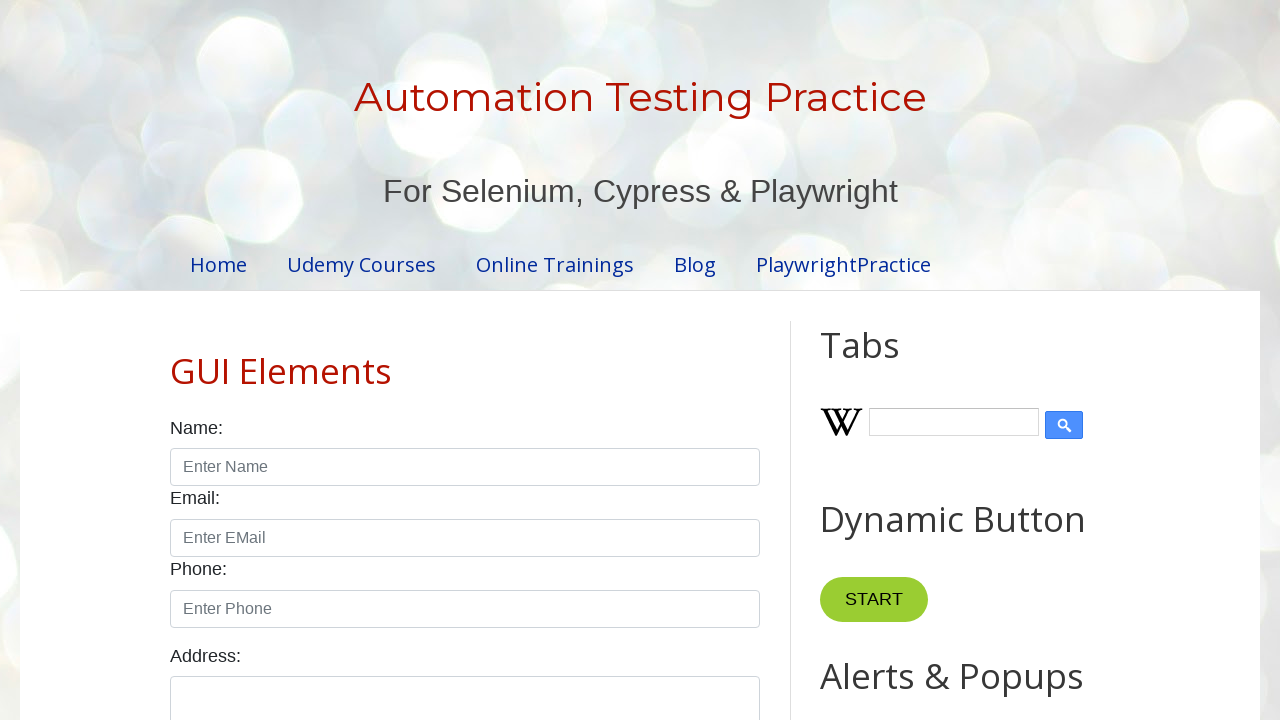

Cleared the first input field (field1) on xpath=//input[@id='field1']
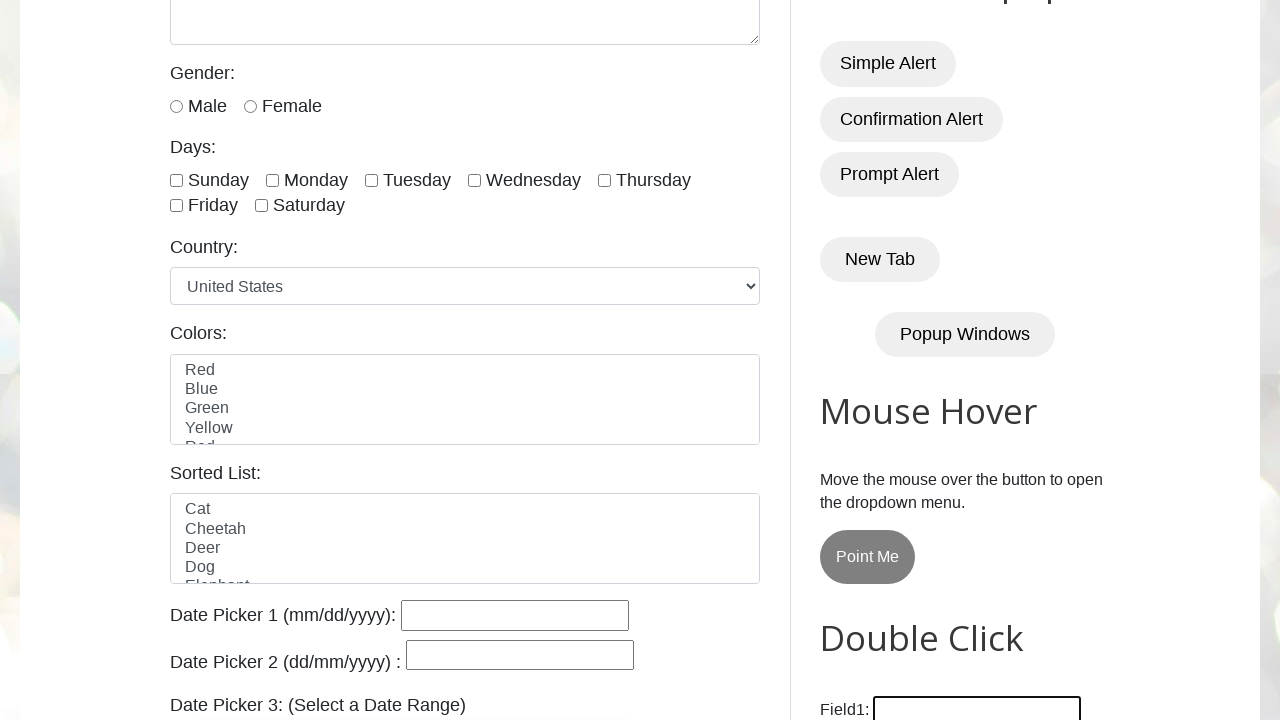

Entered 'Rutuja' into the first input field on xpath=//input[@id='field1']
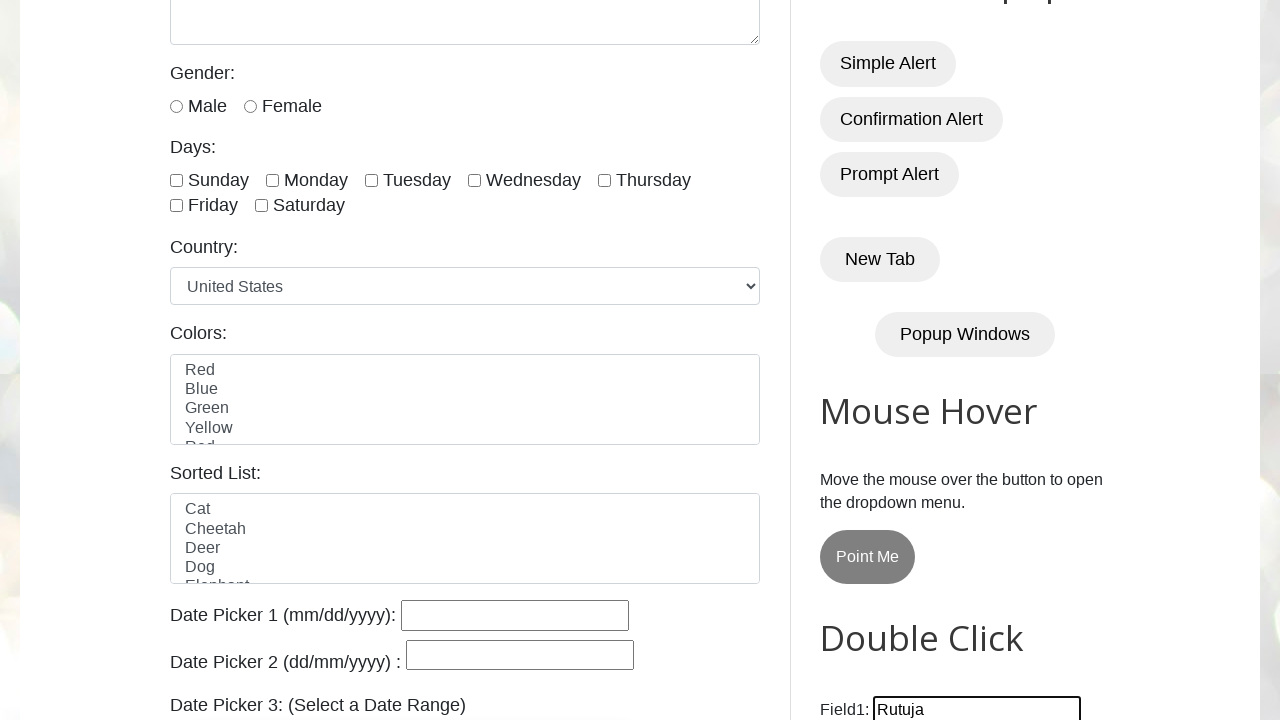

Double-clicked the 'Copy Text' button at (885, 360) on xpath=//button[normalize-space()='Copy Text']
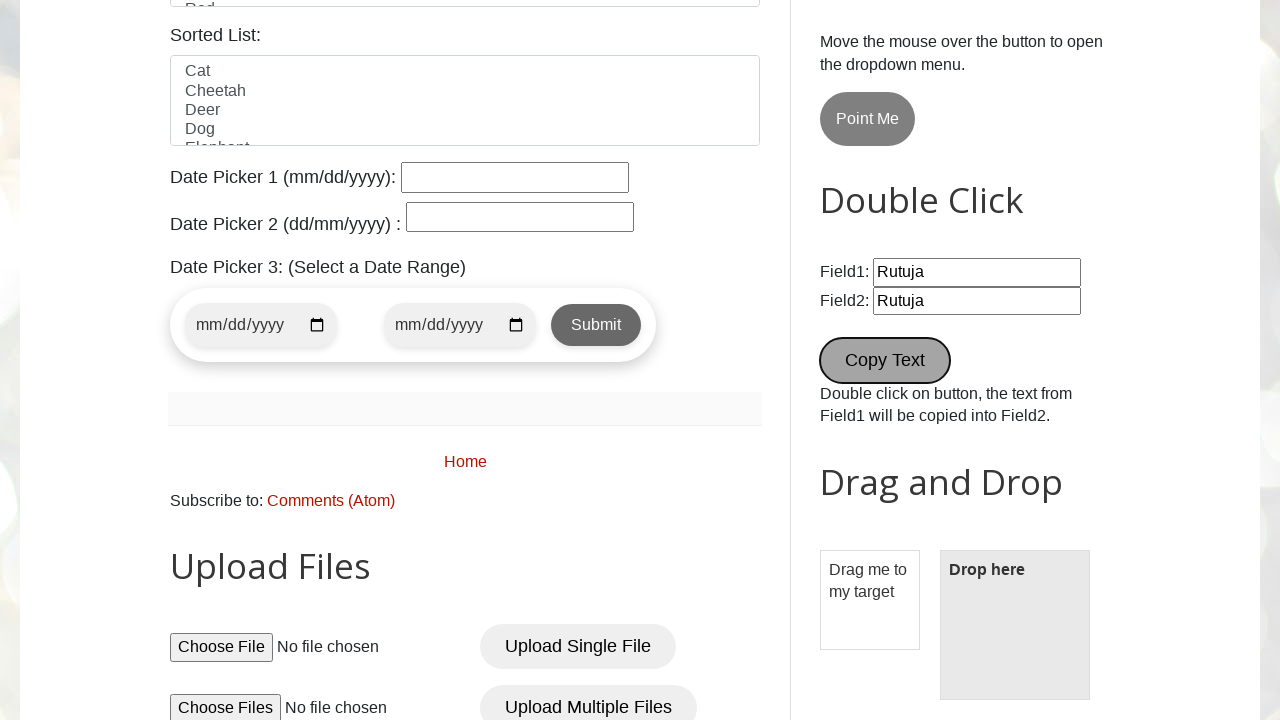

Waited 500ms for the copy action to complete
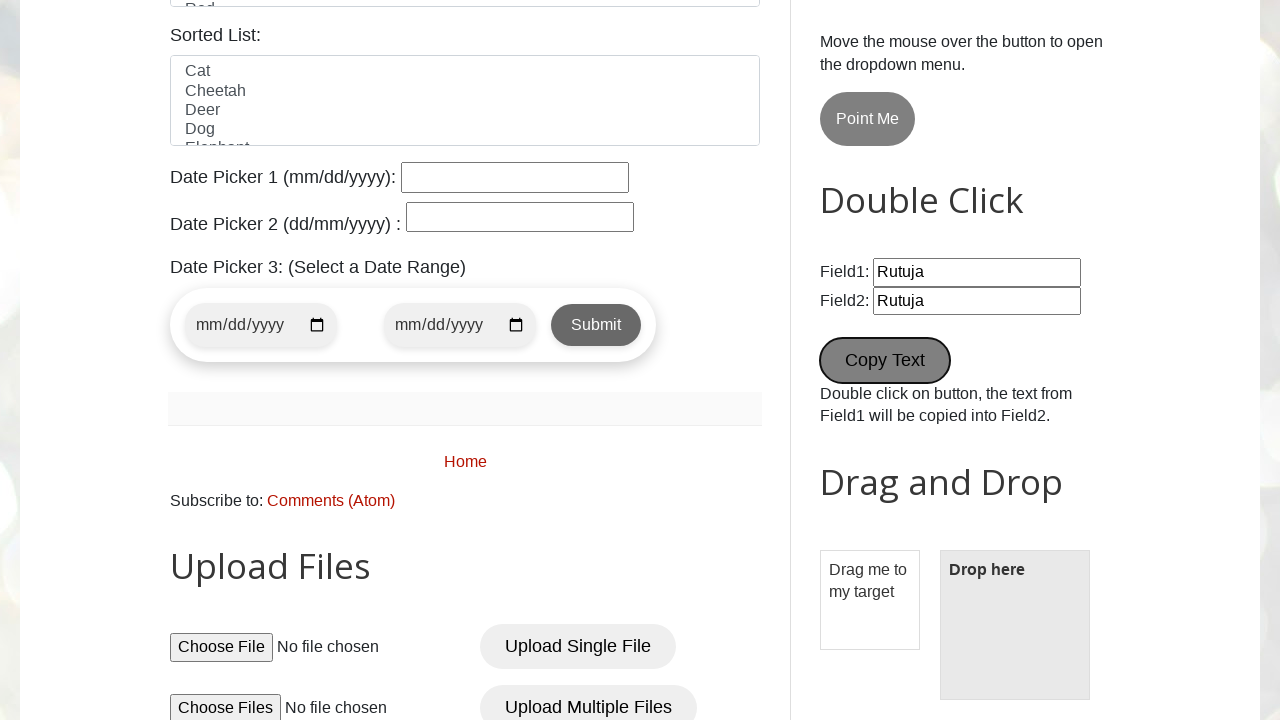

Retrieved the value from the second input field (field2)
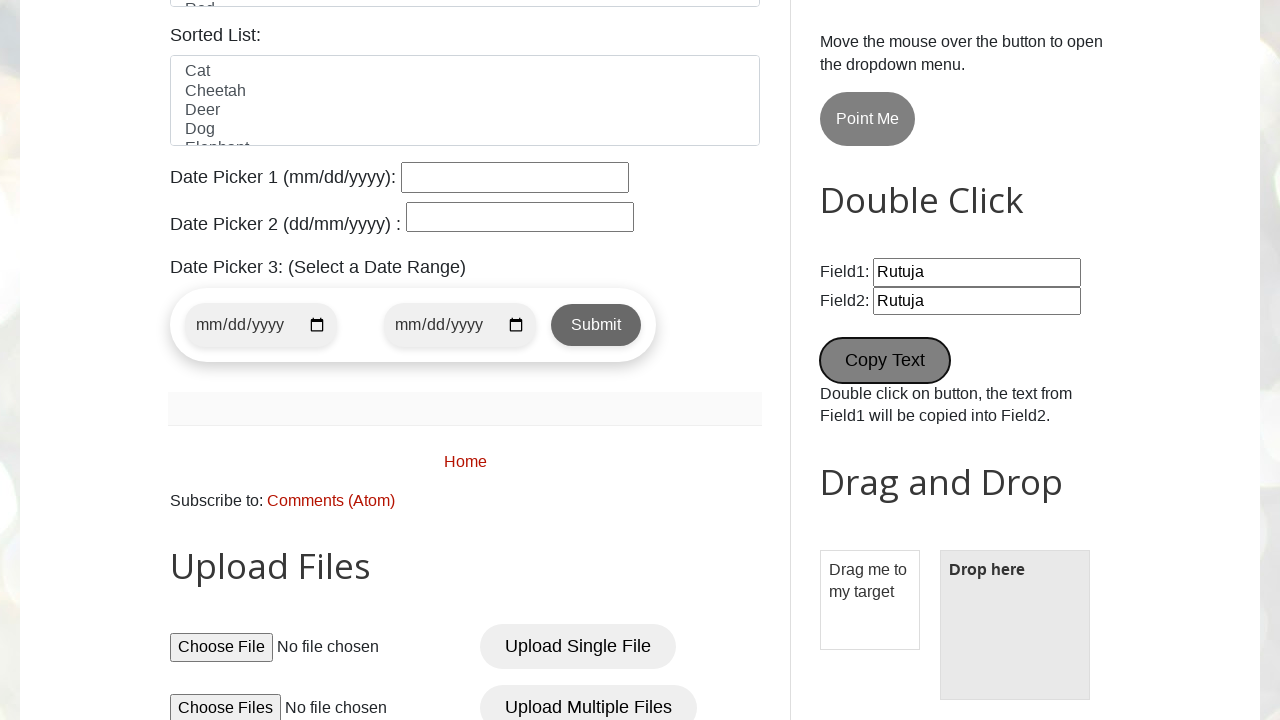

Verified that 'Rutuja' was successfully copied to the second input field
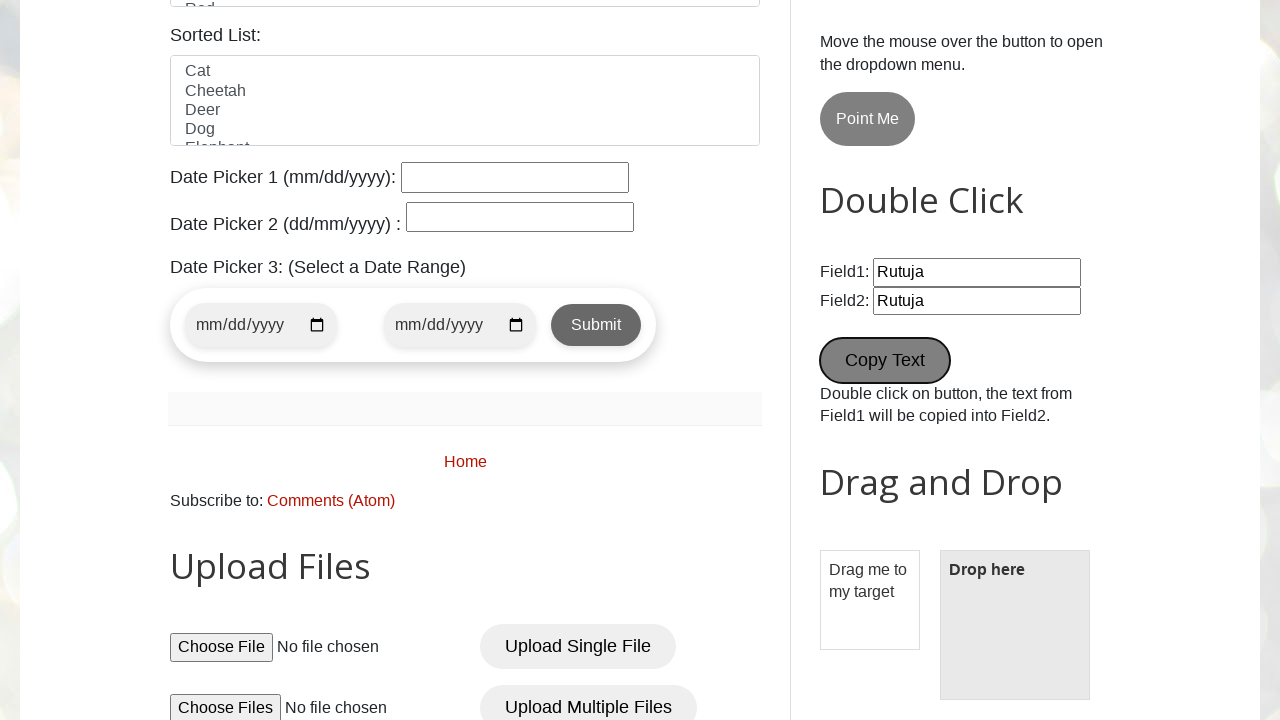

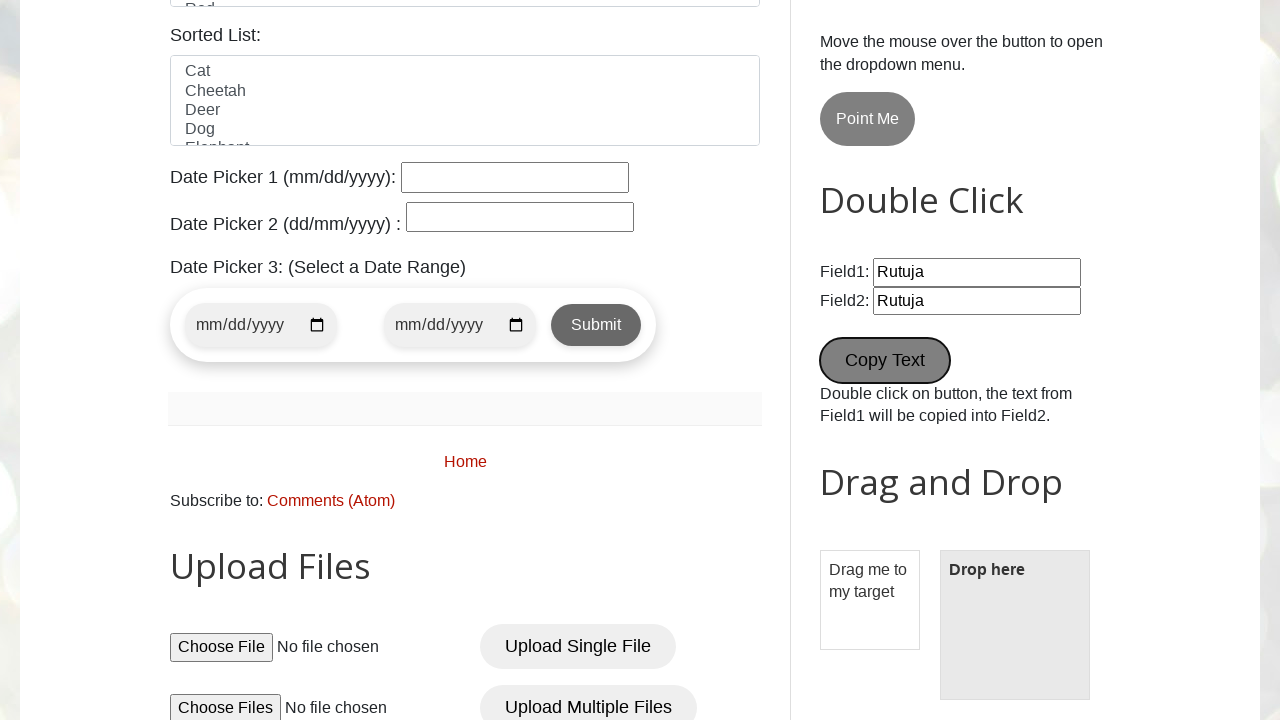